Navigates to a CodeSandbox project and clicks on the index.js file in the file explorer to view it

Starting URL: https://codesandbox.io/s/0d68e?file=/src/App.js

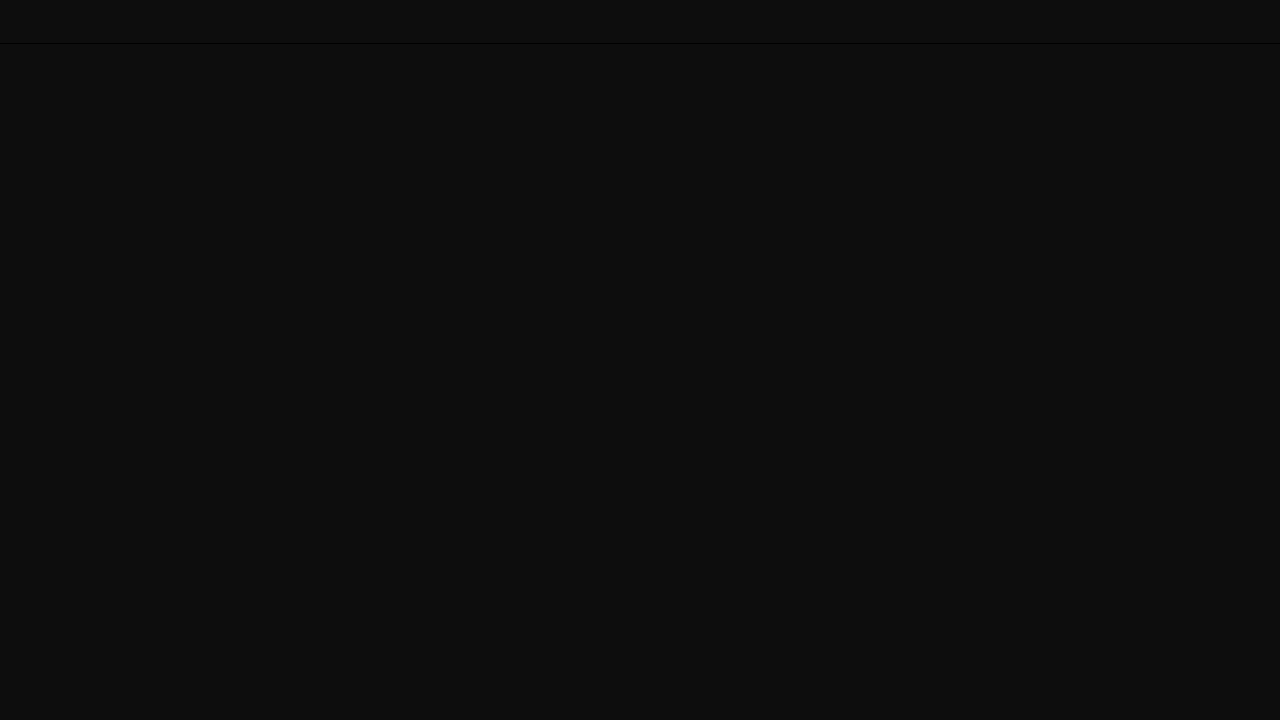

Clicked on index.js file in the file explorer at (112, 178) on text="index.js"
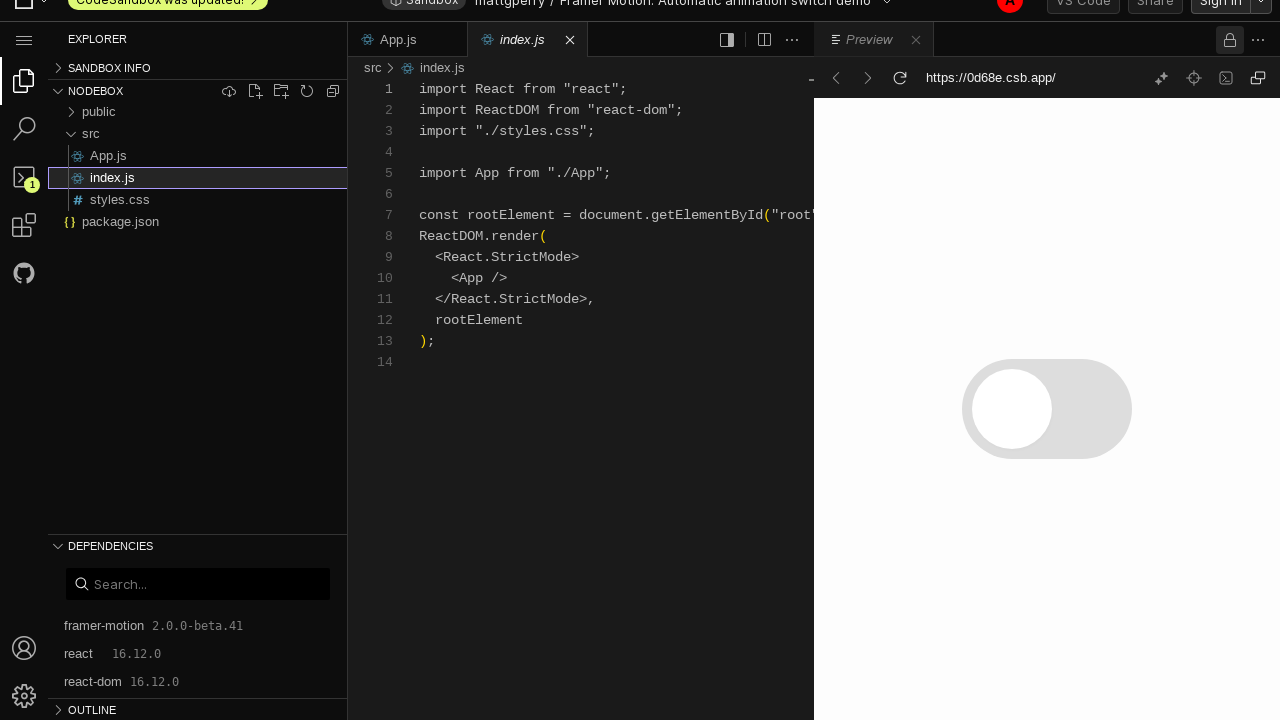

Navigated to index.js file view in CodeSandbox
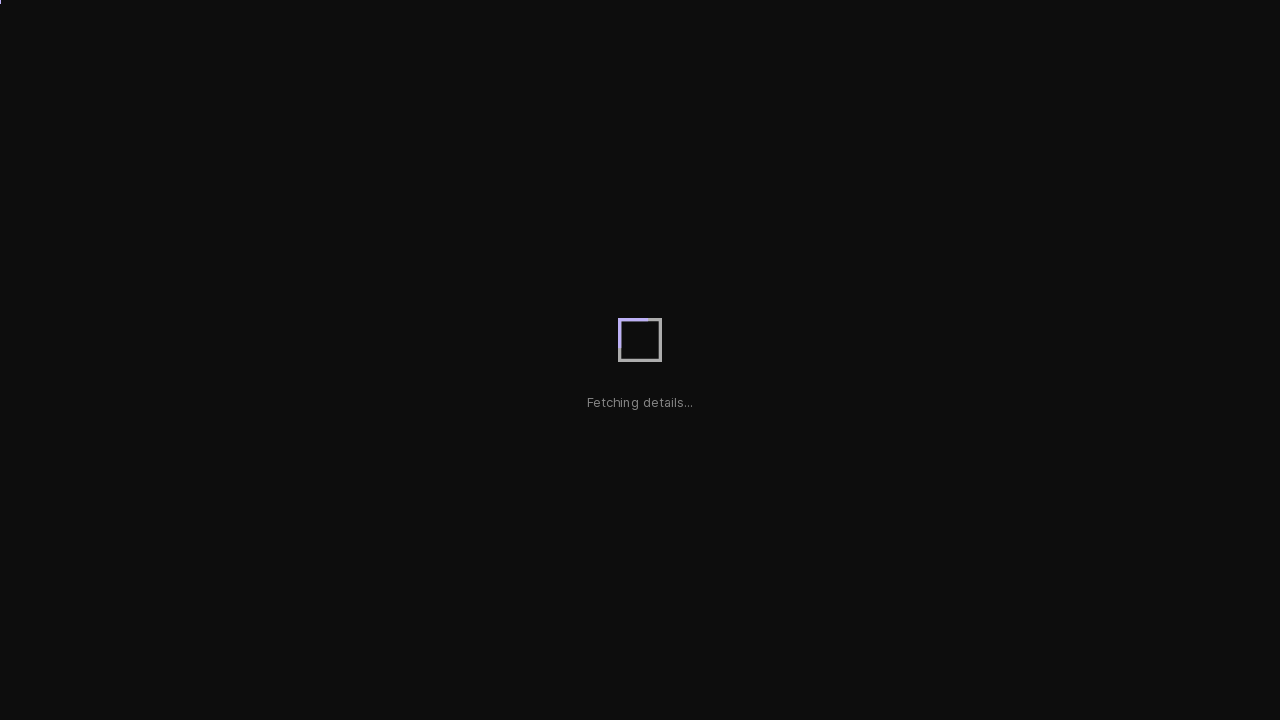

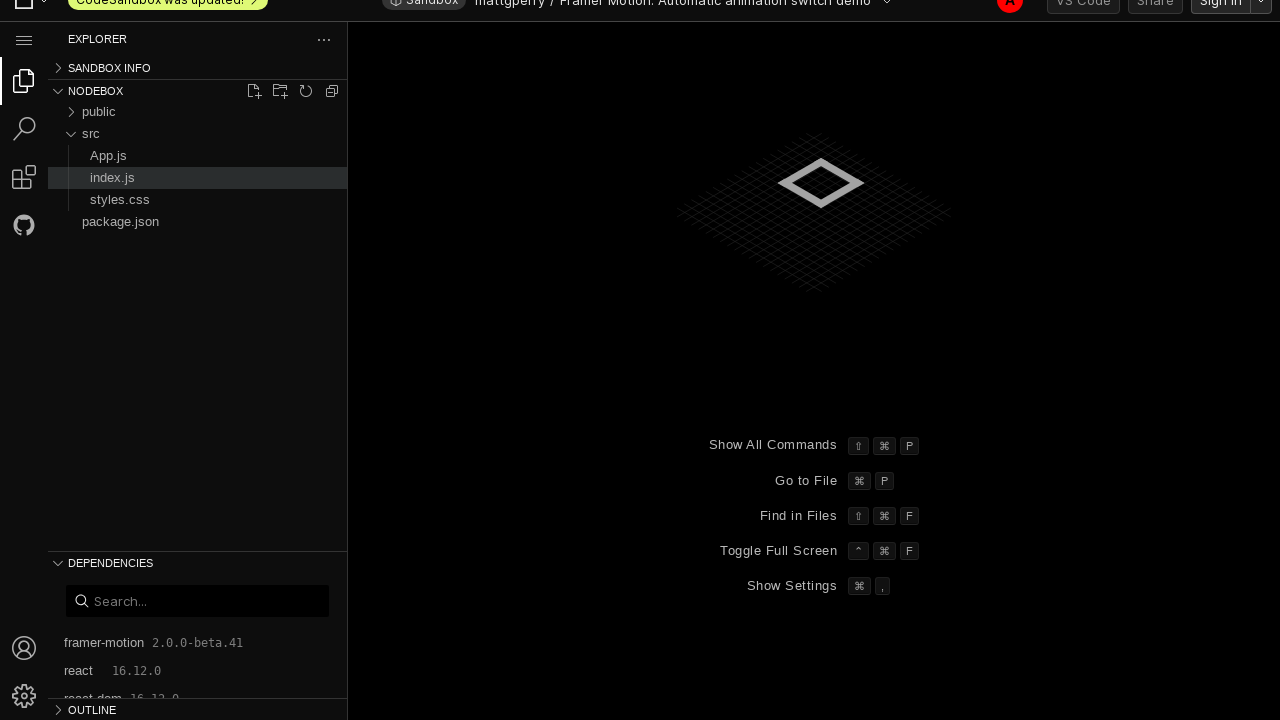